Tests handling a JavaScript confirm dialog by clicking a link that triggers a confirm, then dismissing it

Starting URL: https://www.selenium.dev/documentation/en/webdriver/js_alerts_prompts_and_confirmations/

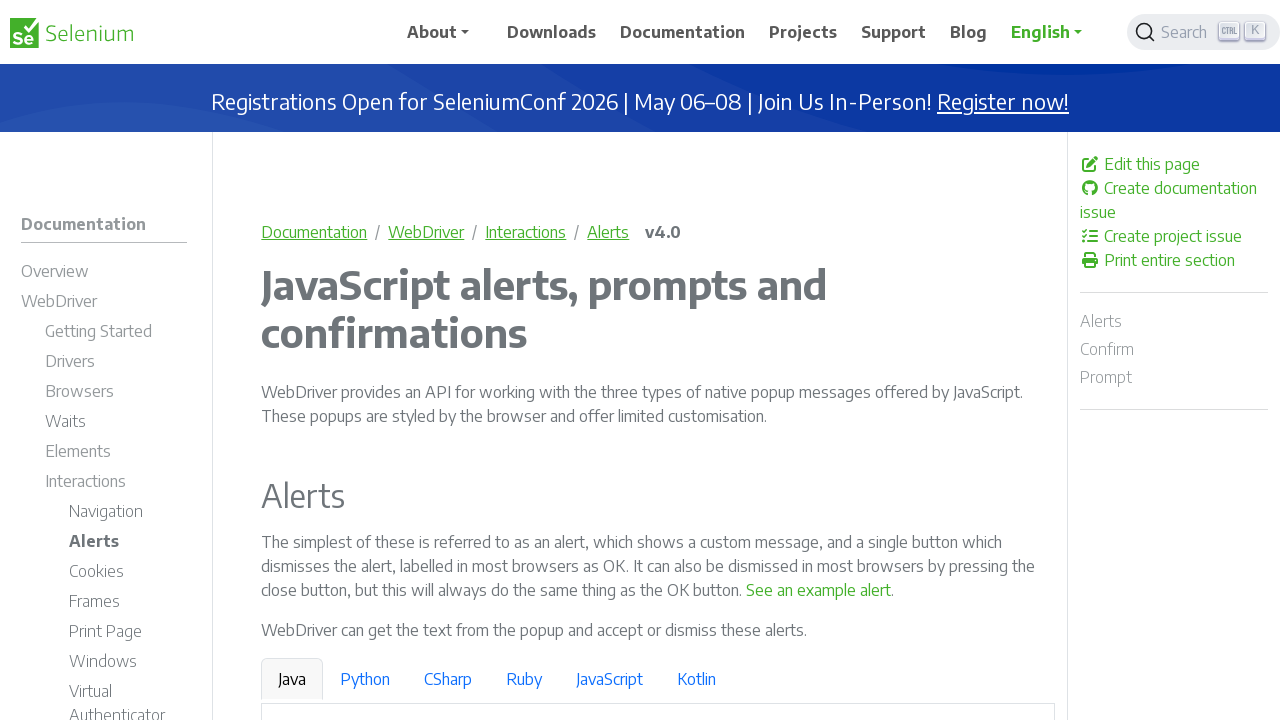

Clicked link to trigger JavaScript confirm dialog at (964, 361) on a:has-text('See a sample confirm')
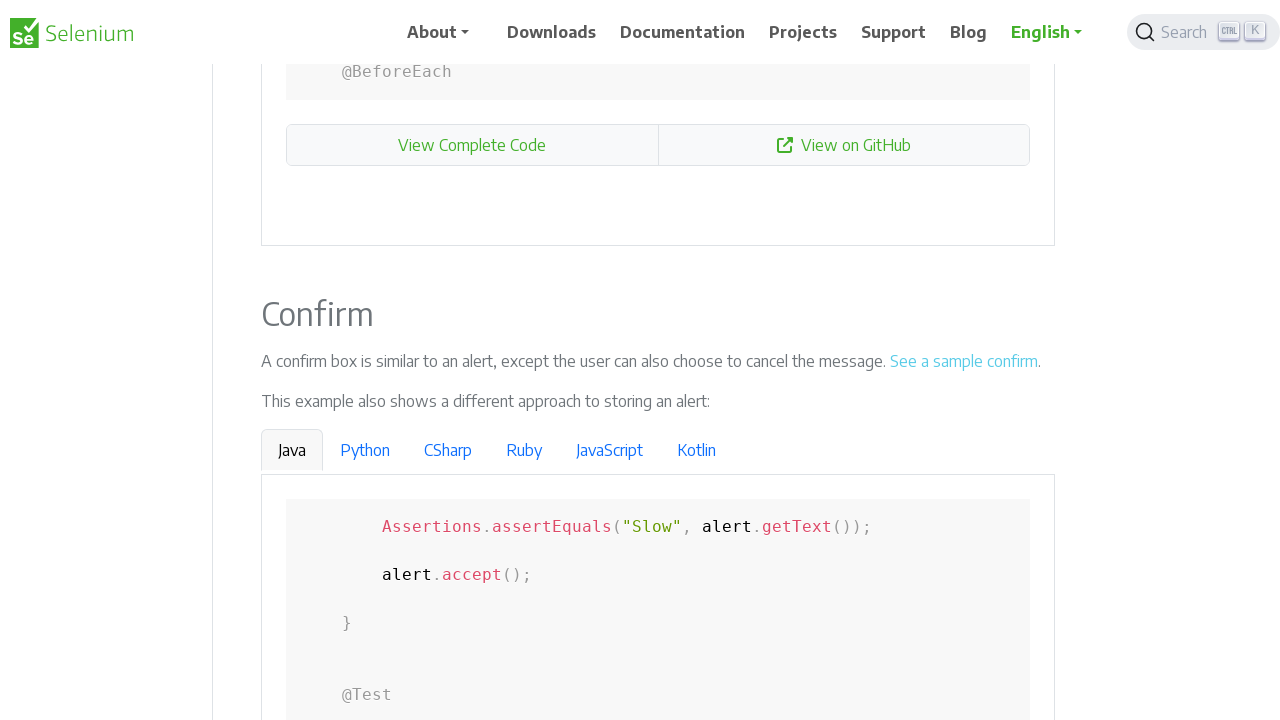

Set up dialog handler to dismiss confirm dialog
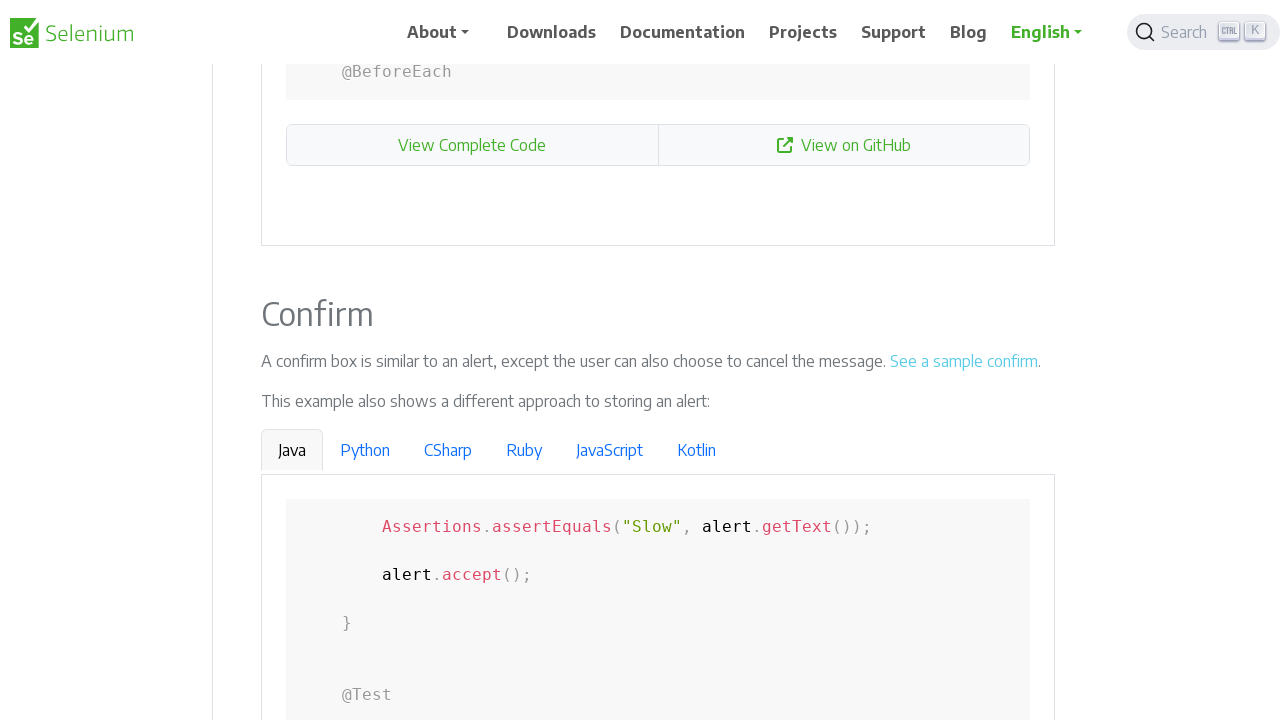

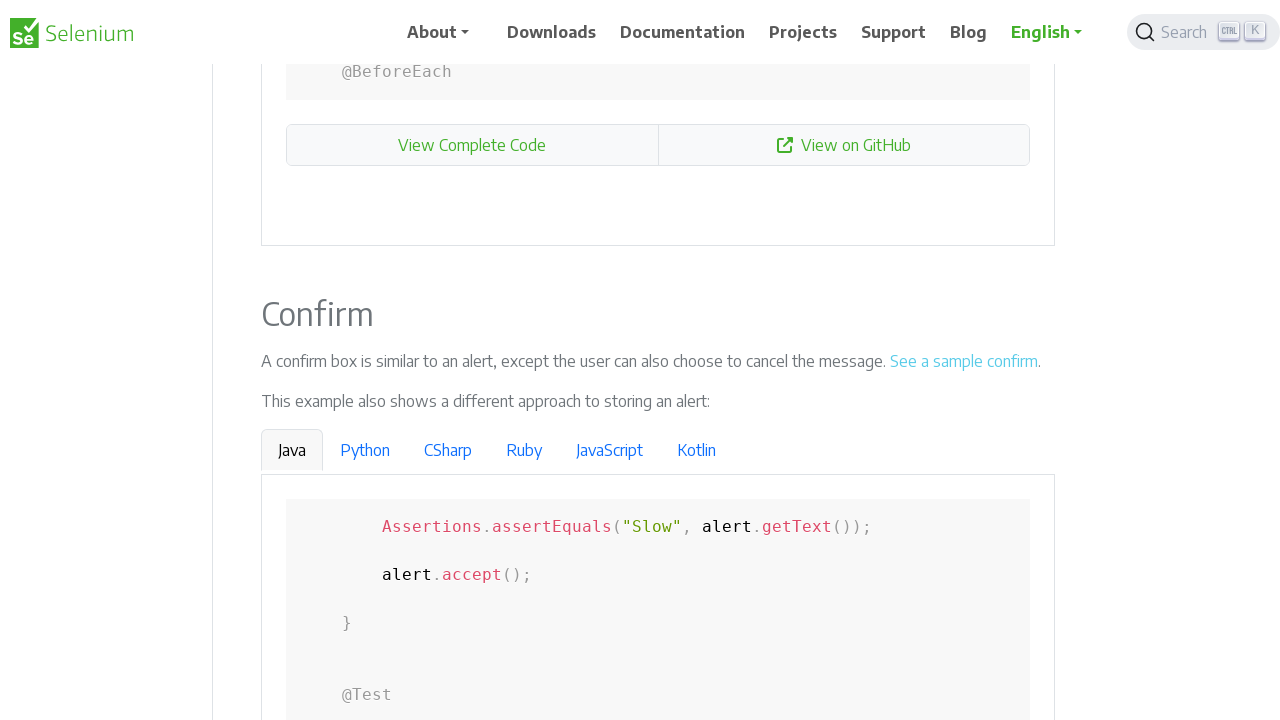